Tests that pressing function keys F1 through F12 correctly displays each function key press

Starting URL: https://the-internet.herokuapp.com/key_presses

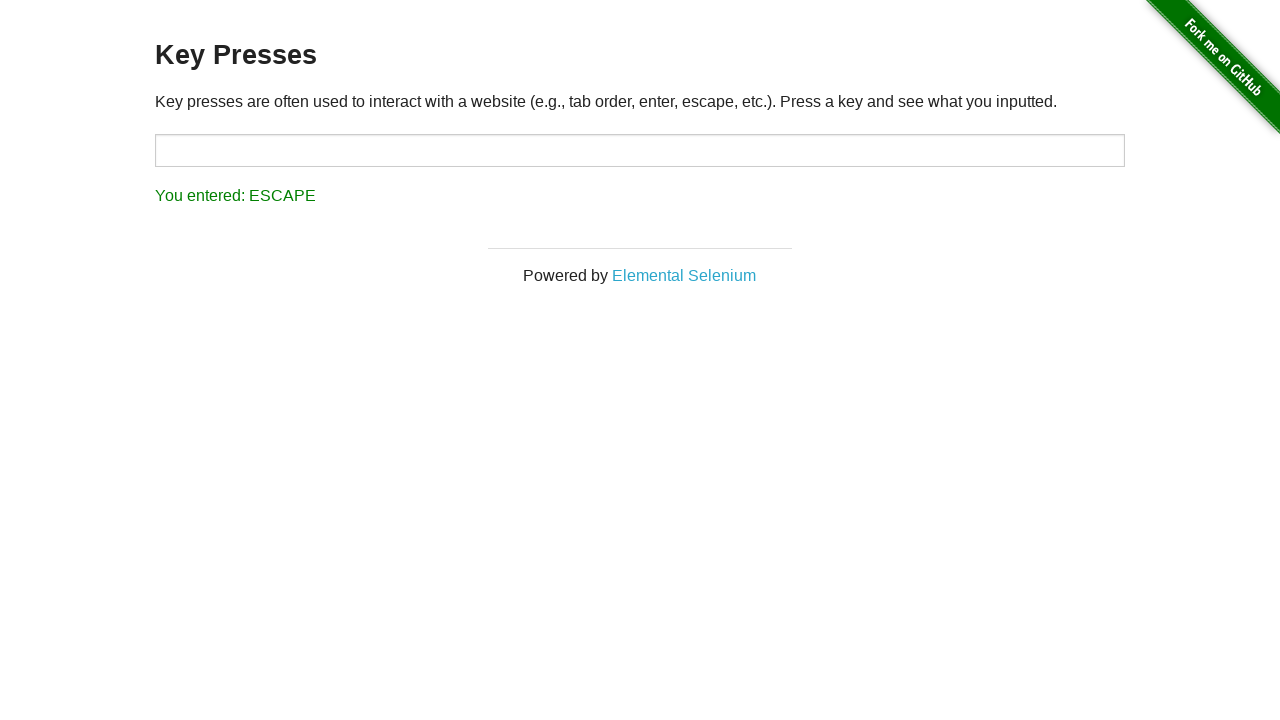

Navigated to key presses test page
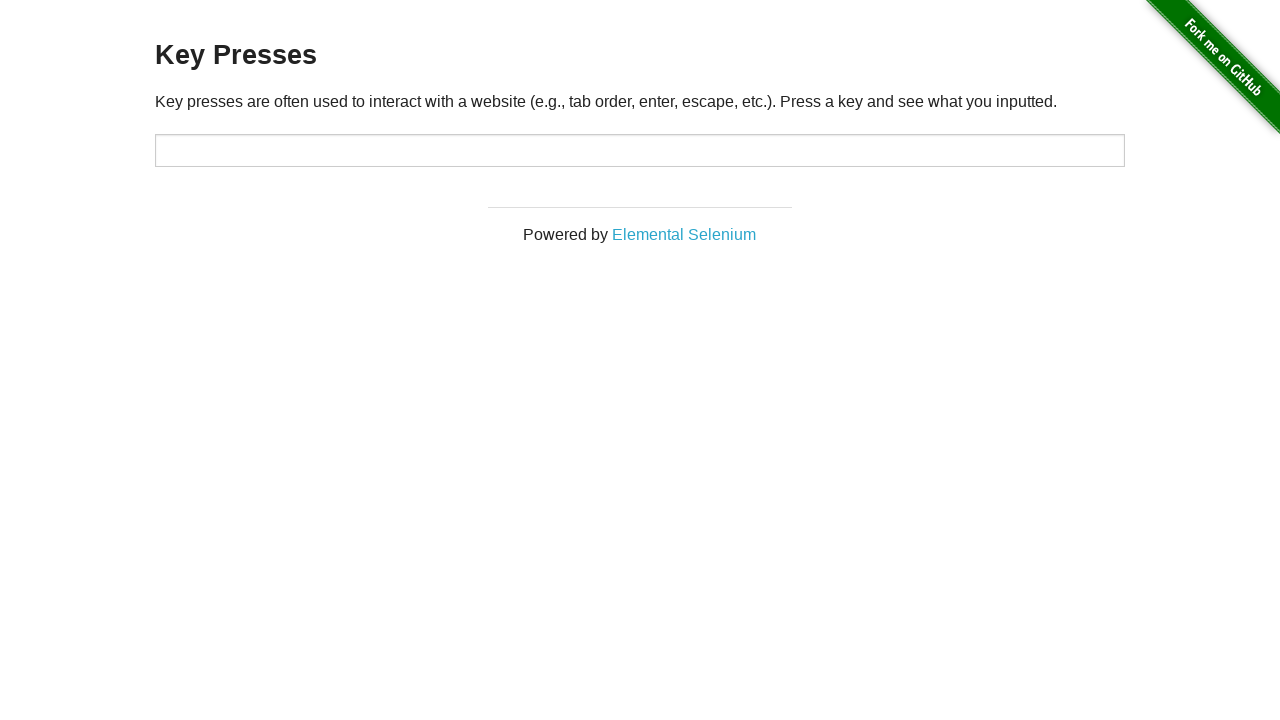

Pressed function key F1 on #target
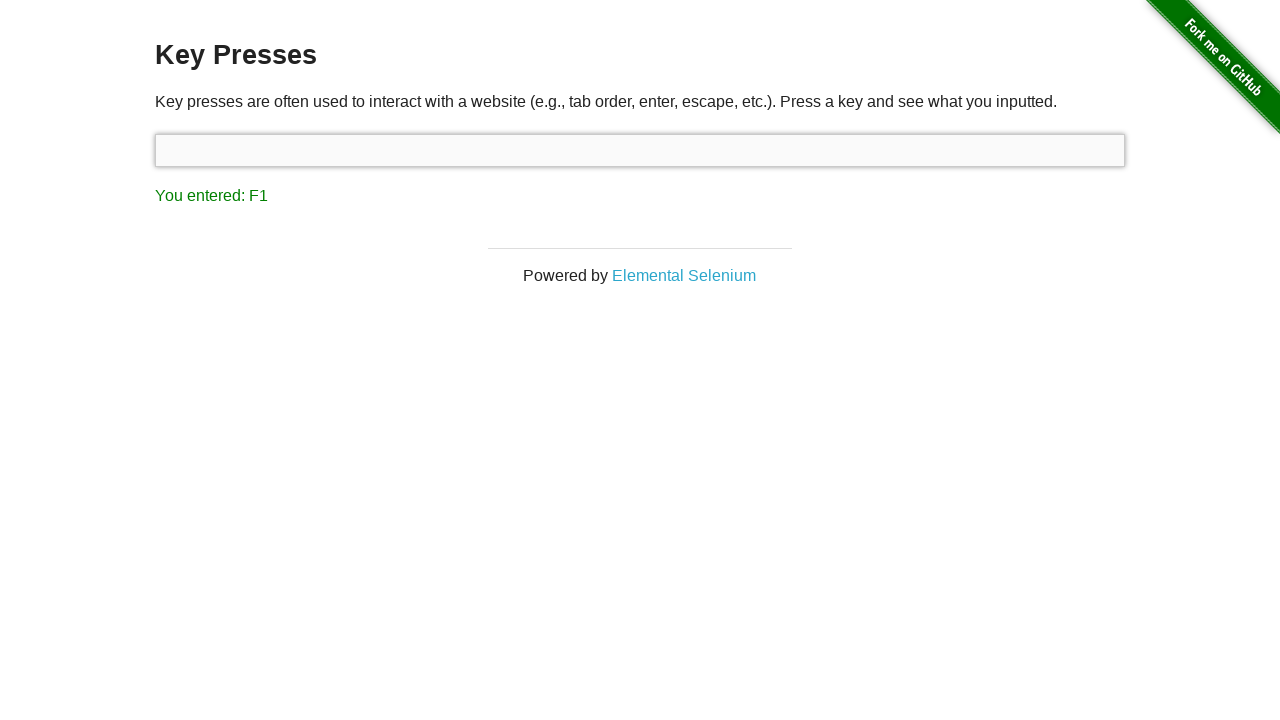

Result displayed after pressing F1
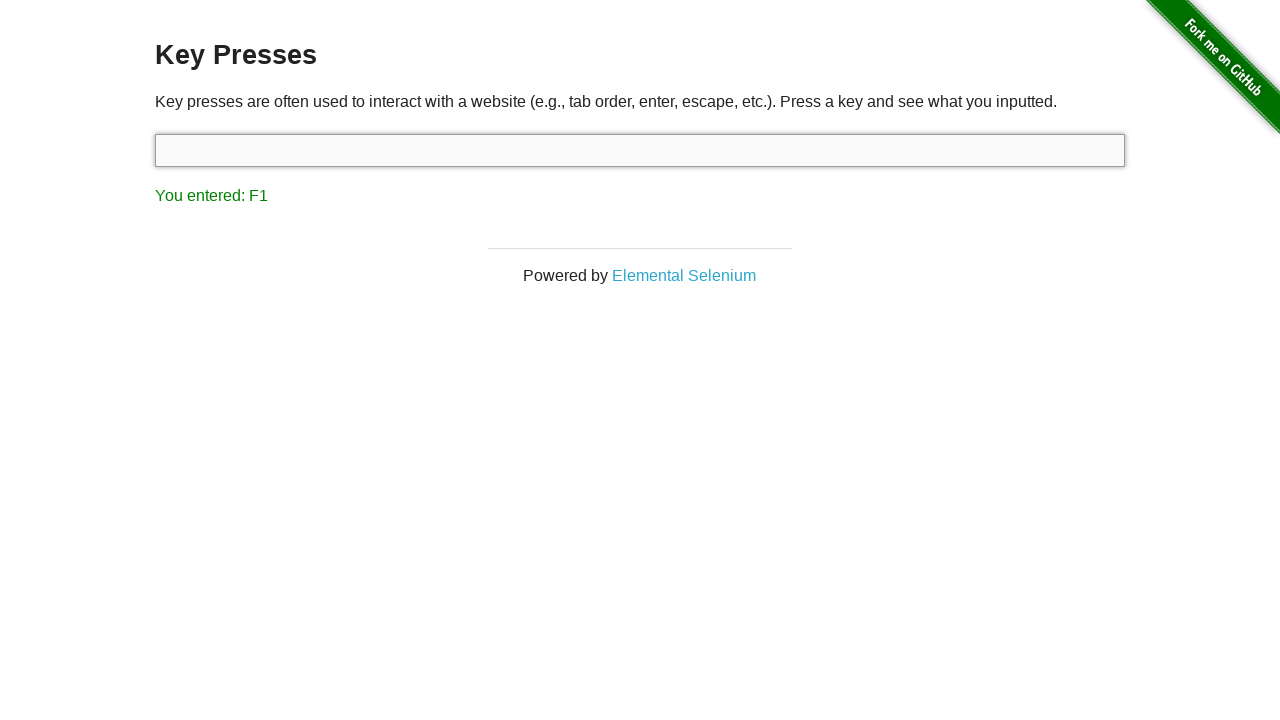

Pressed function key F2 on #target
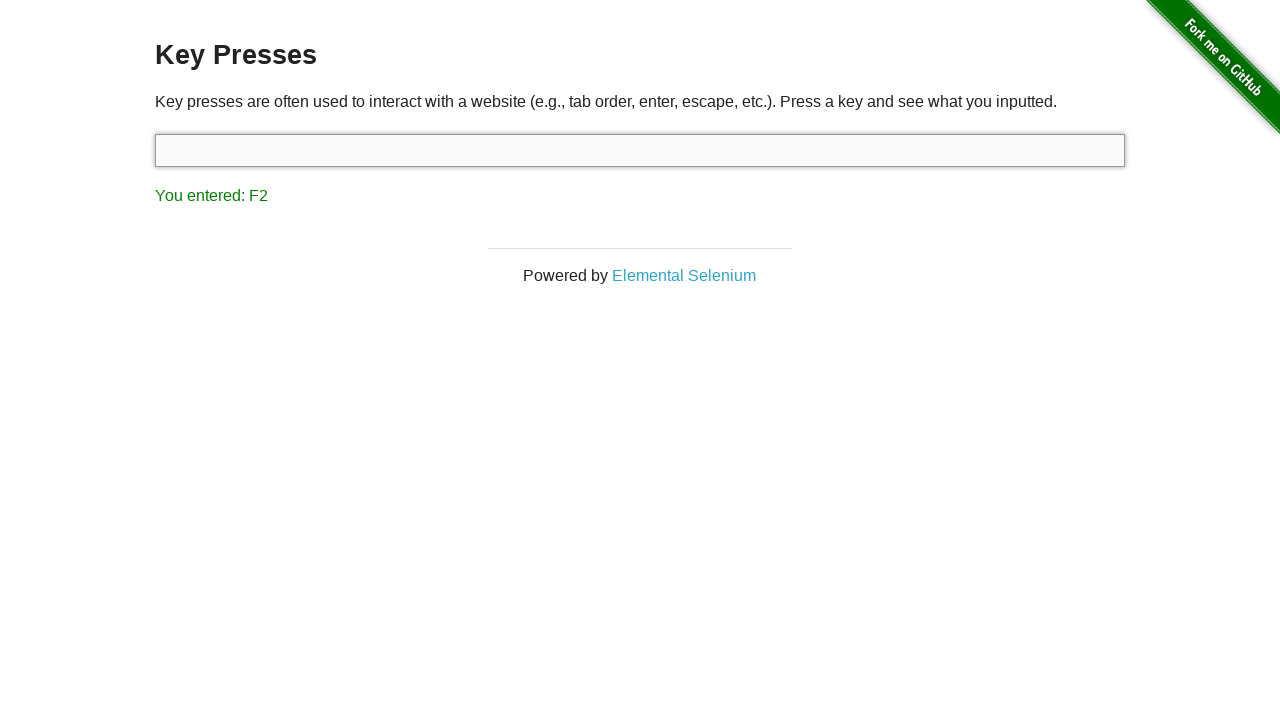

Result displayed after pressing F2
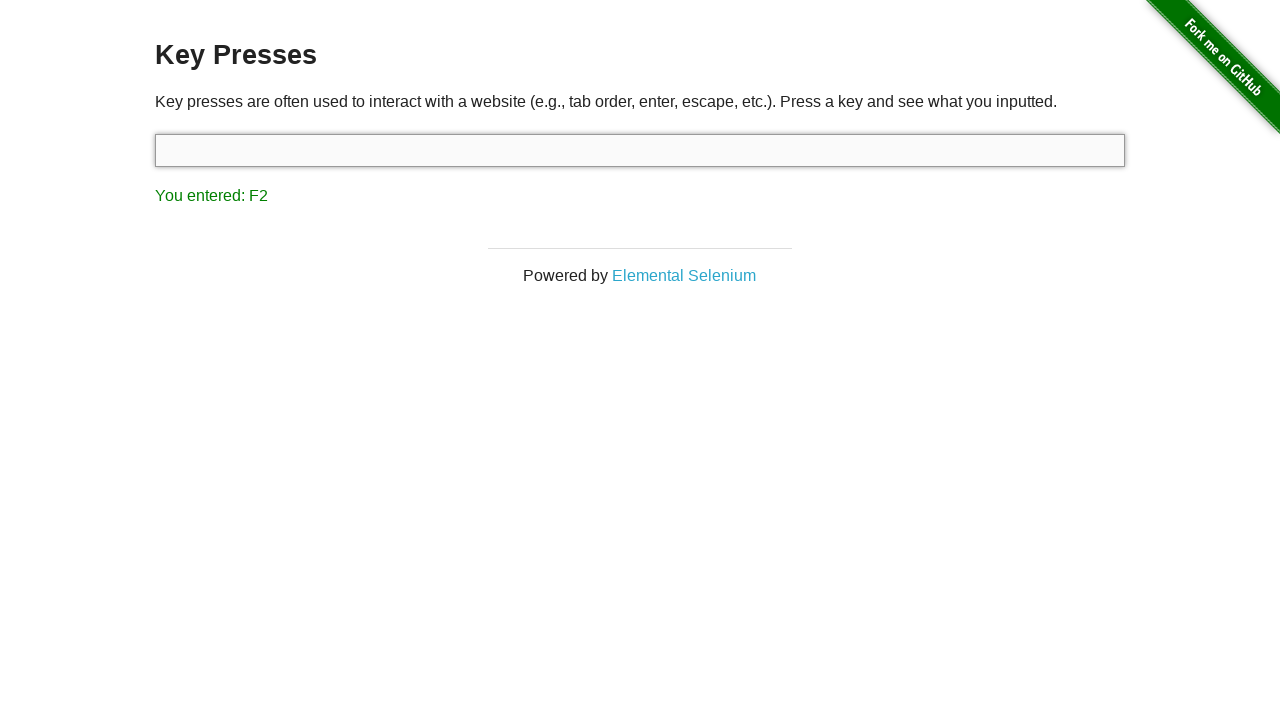

Pressed function key F3 on #target
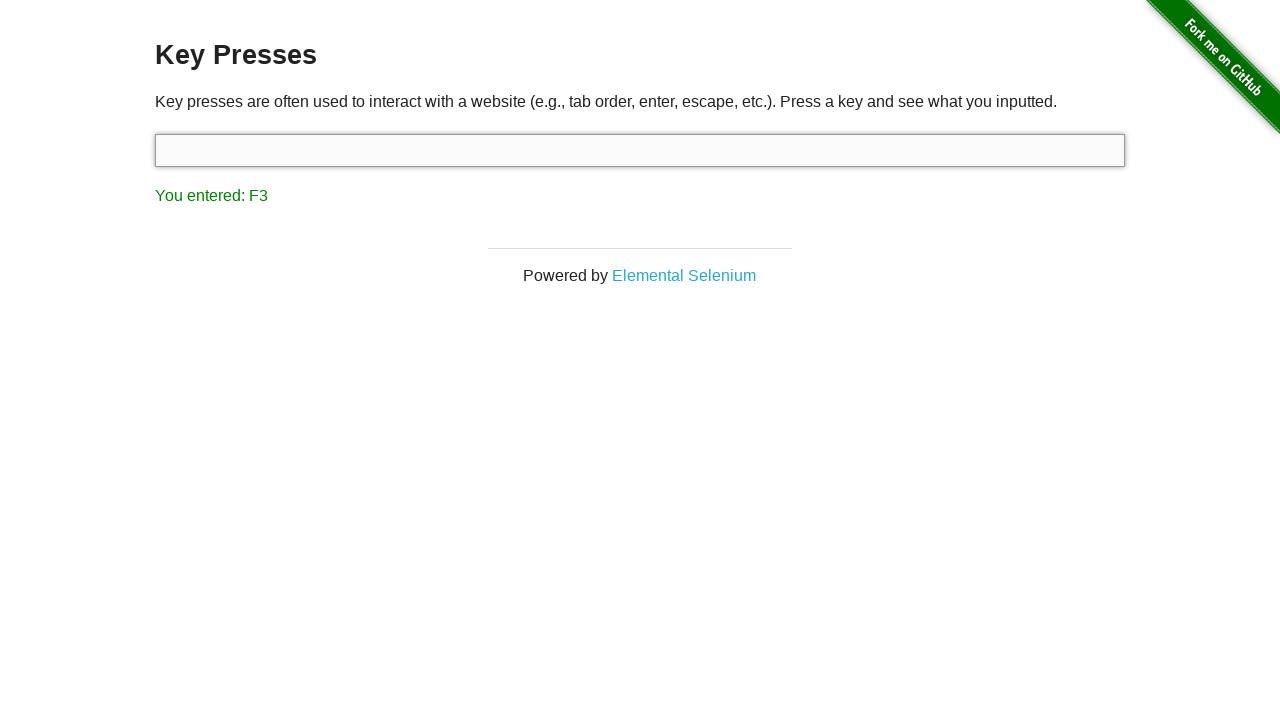

Result displayed after pressing F3
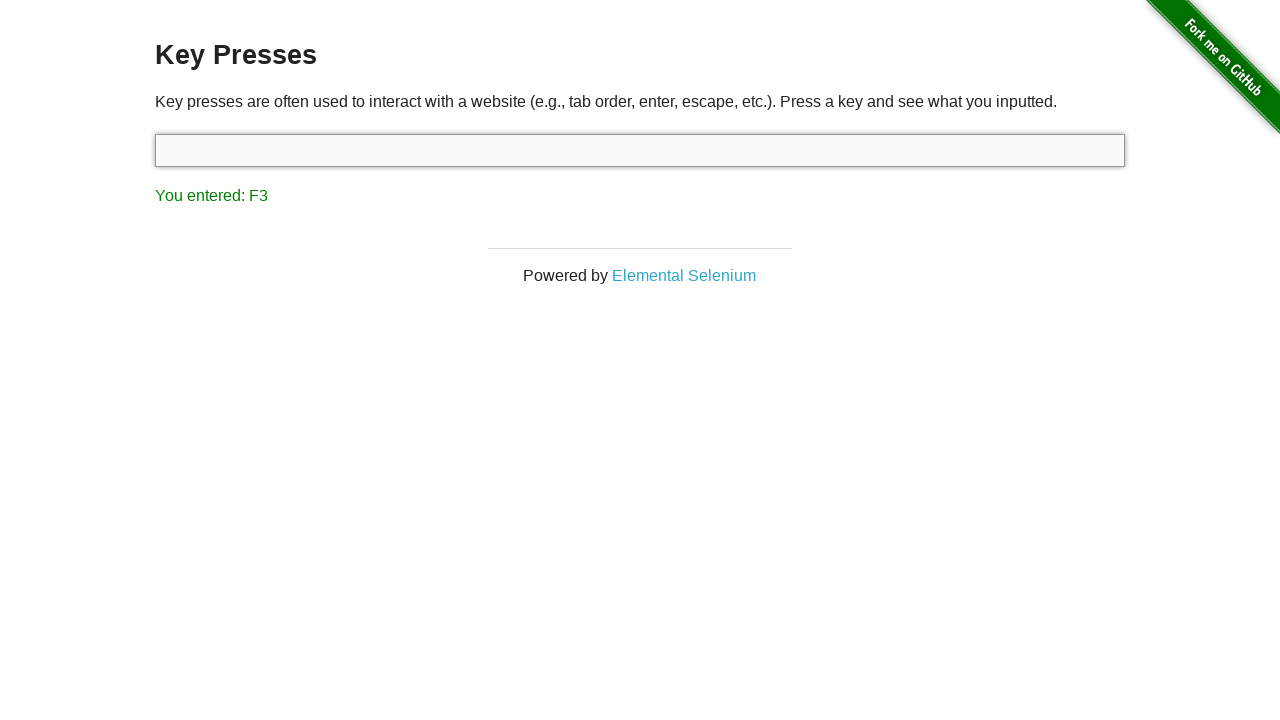

Pressed function key F4 on #target
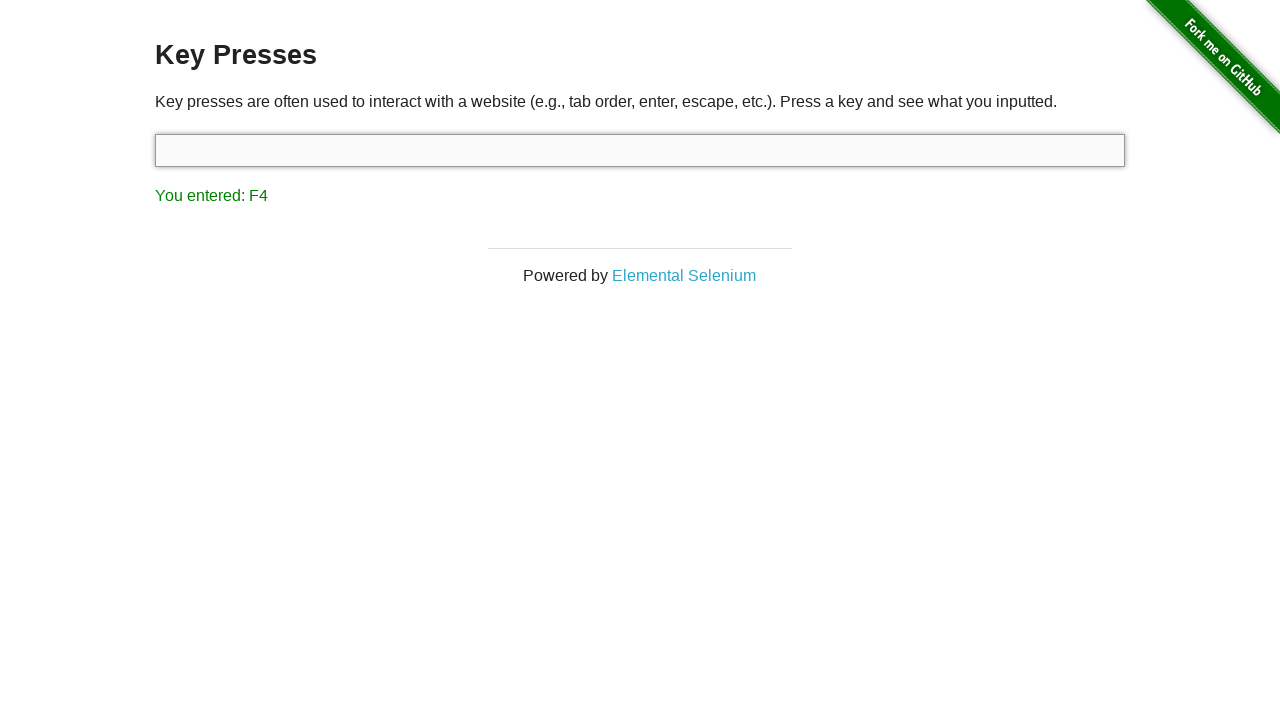

Result displayed after pressing F4
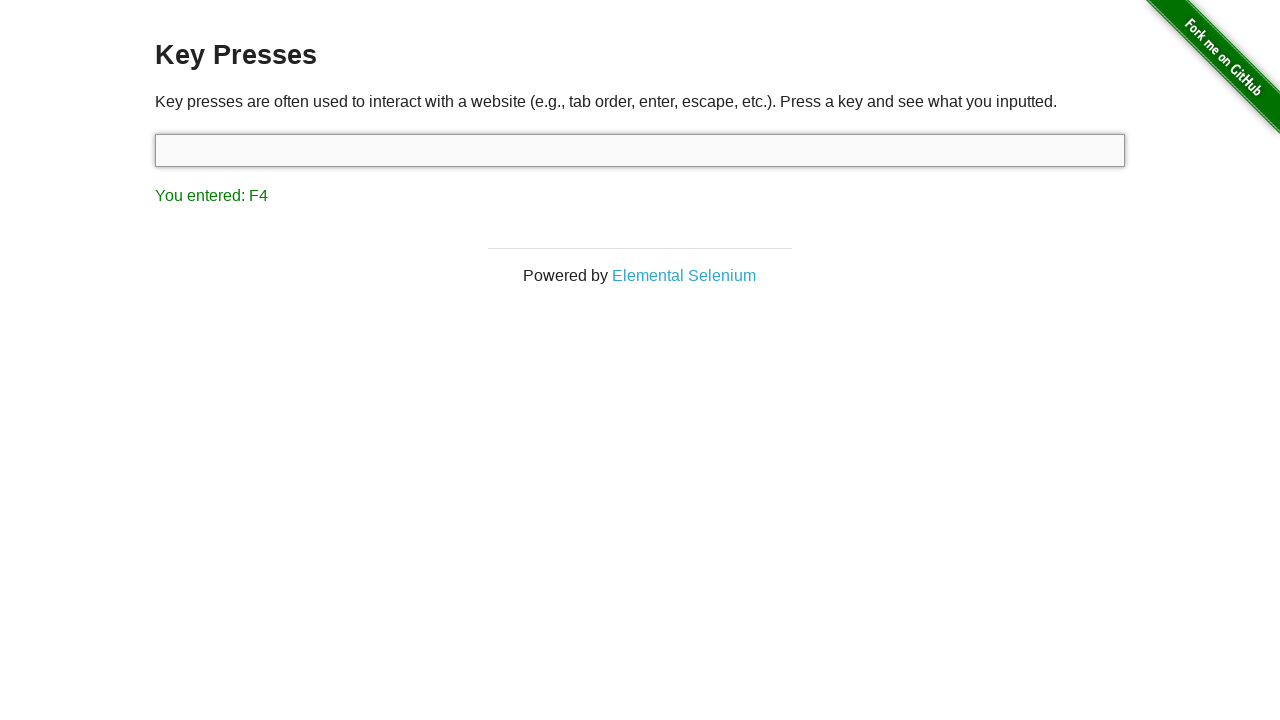

Pressed function key F5 on #target
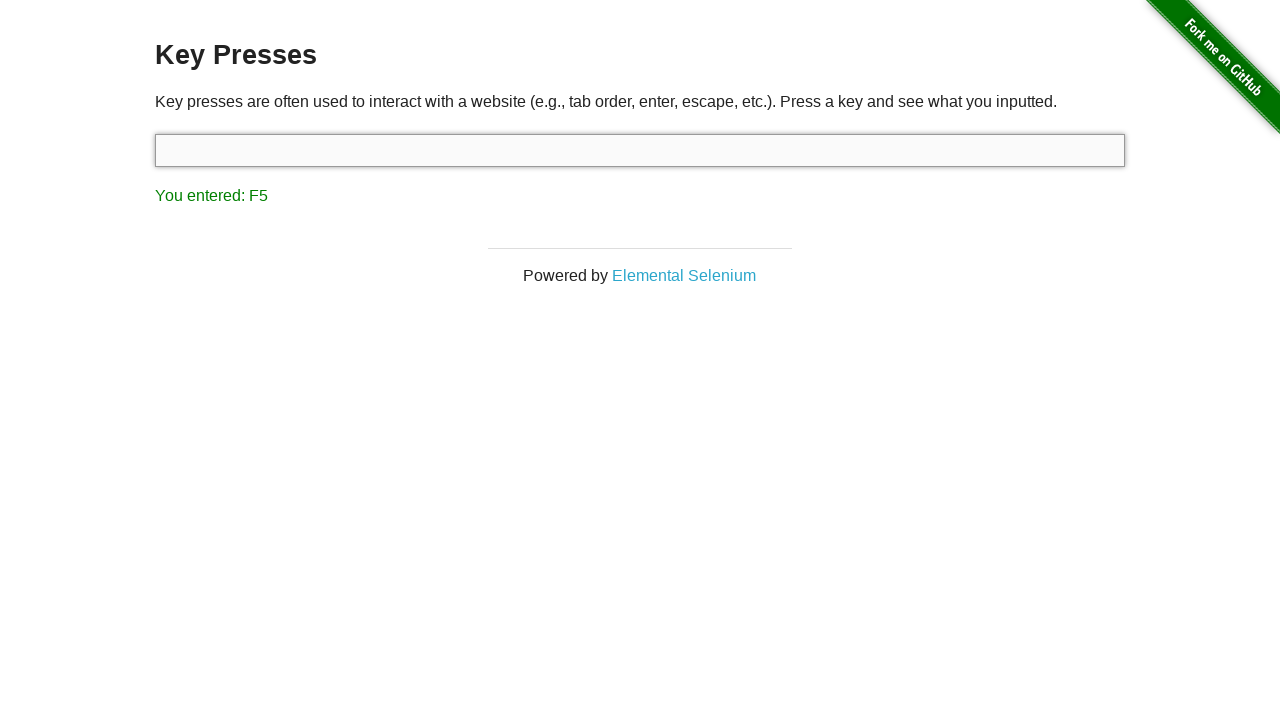

Result displayed after pressing F5
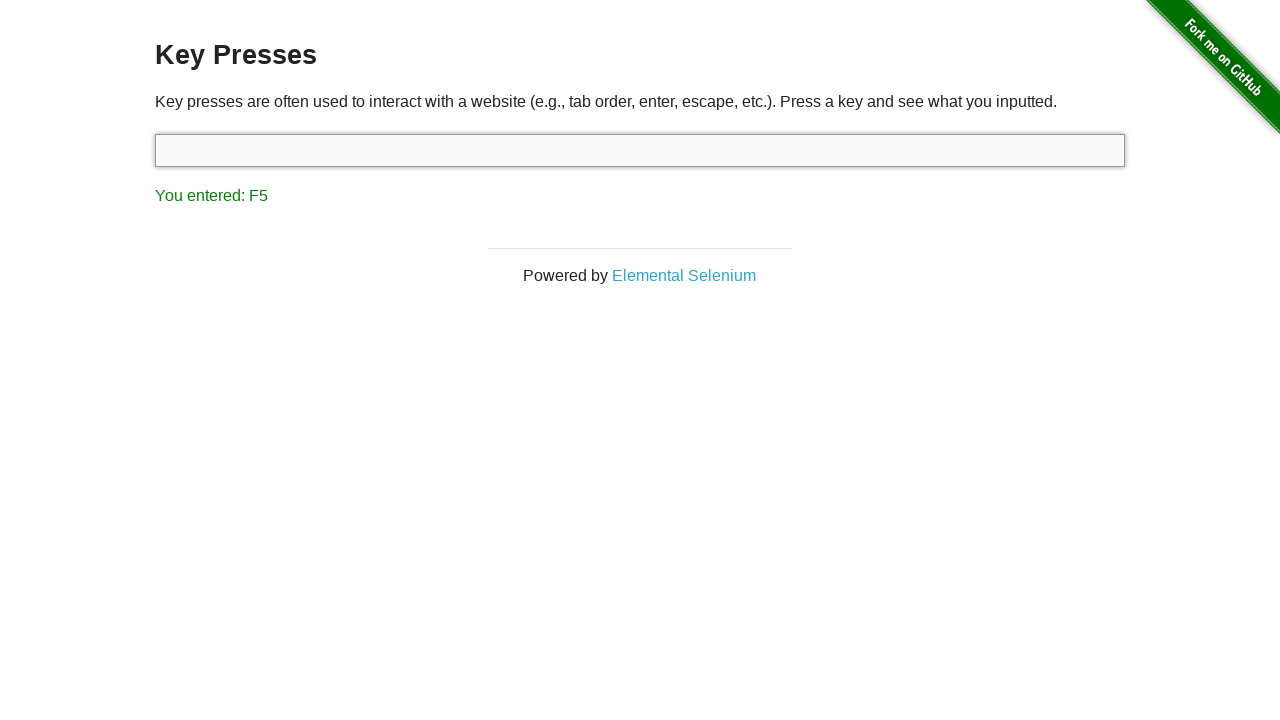

Pressed function key F6 on #target
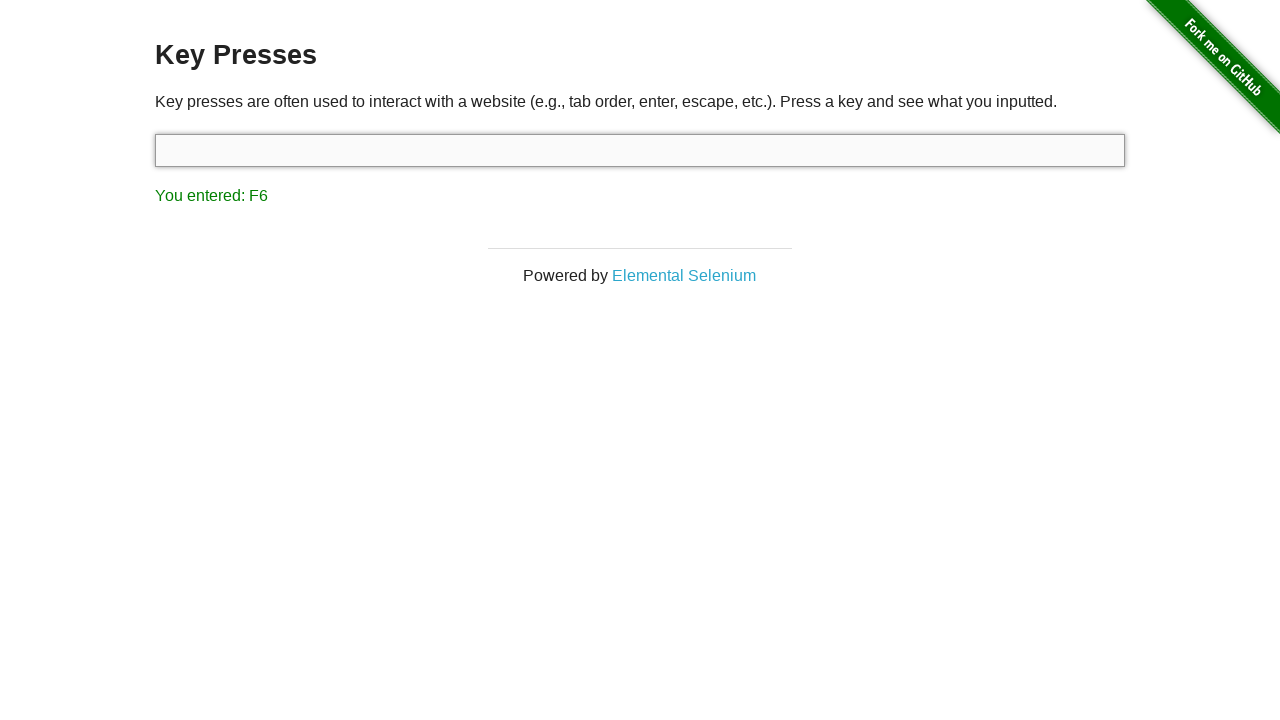

Result displayed after pressing F6
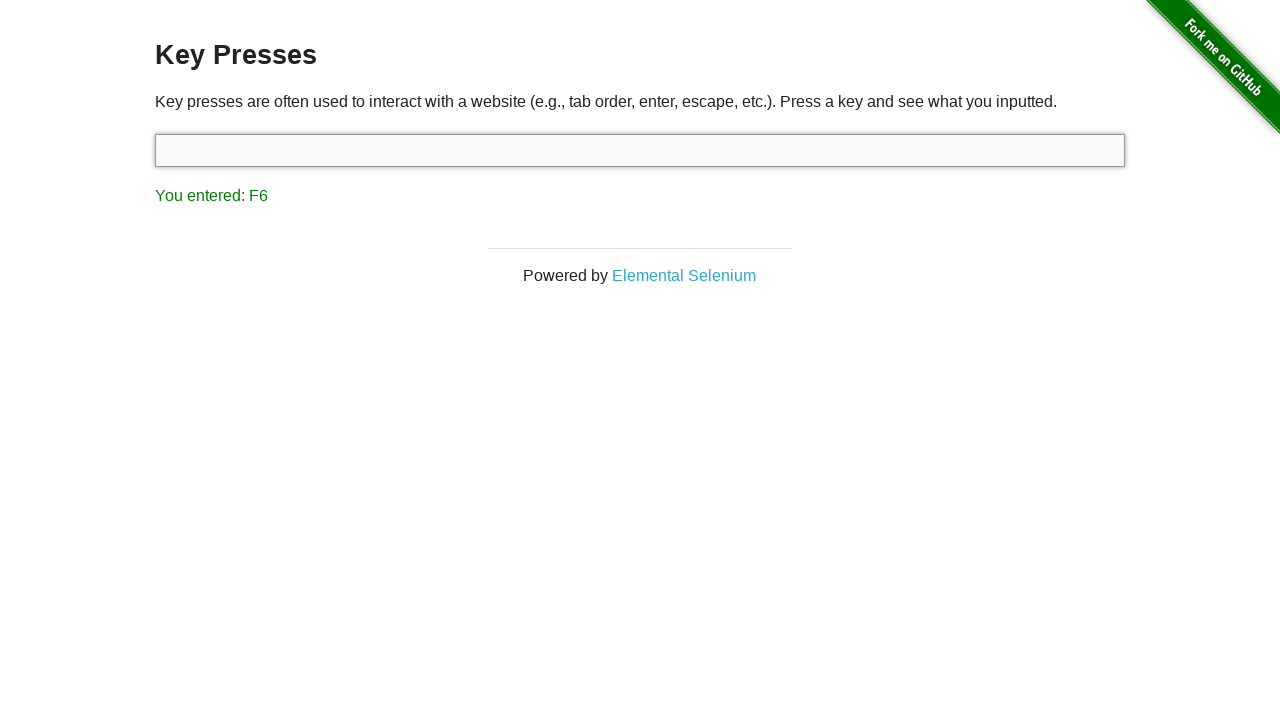

Pressed function key F7 on #target
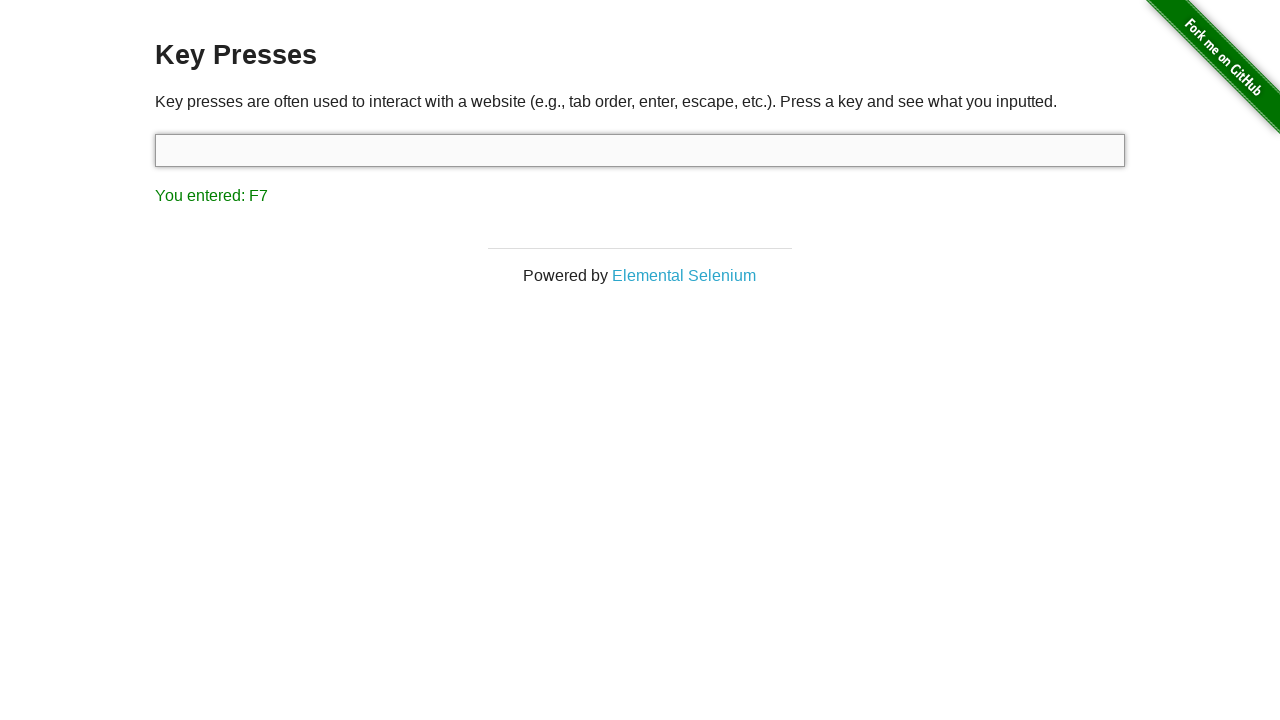

Result displayed after pressing F7
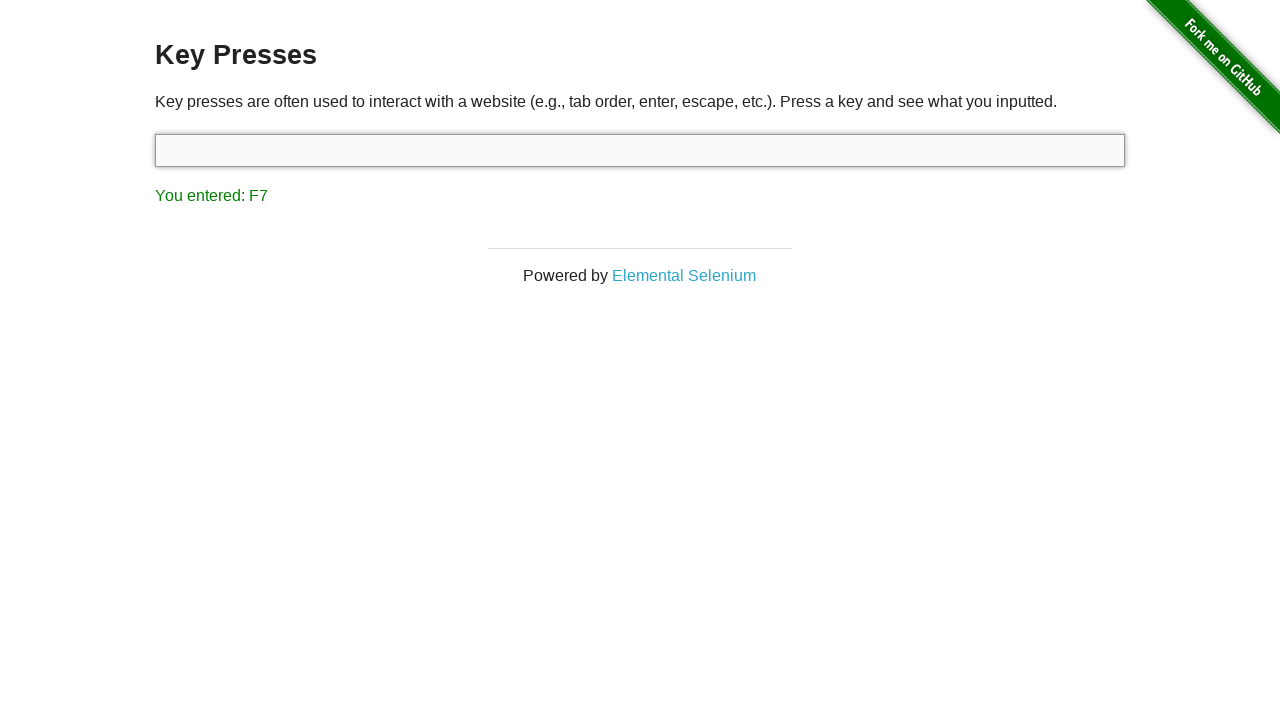

Pressed function key F8 on #target
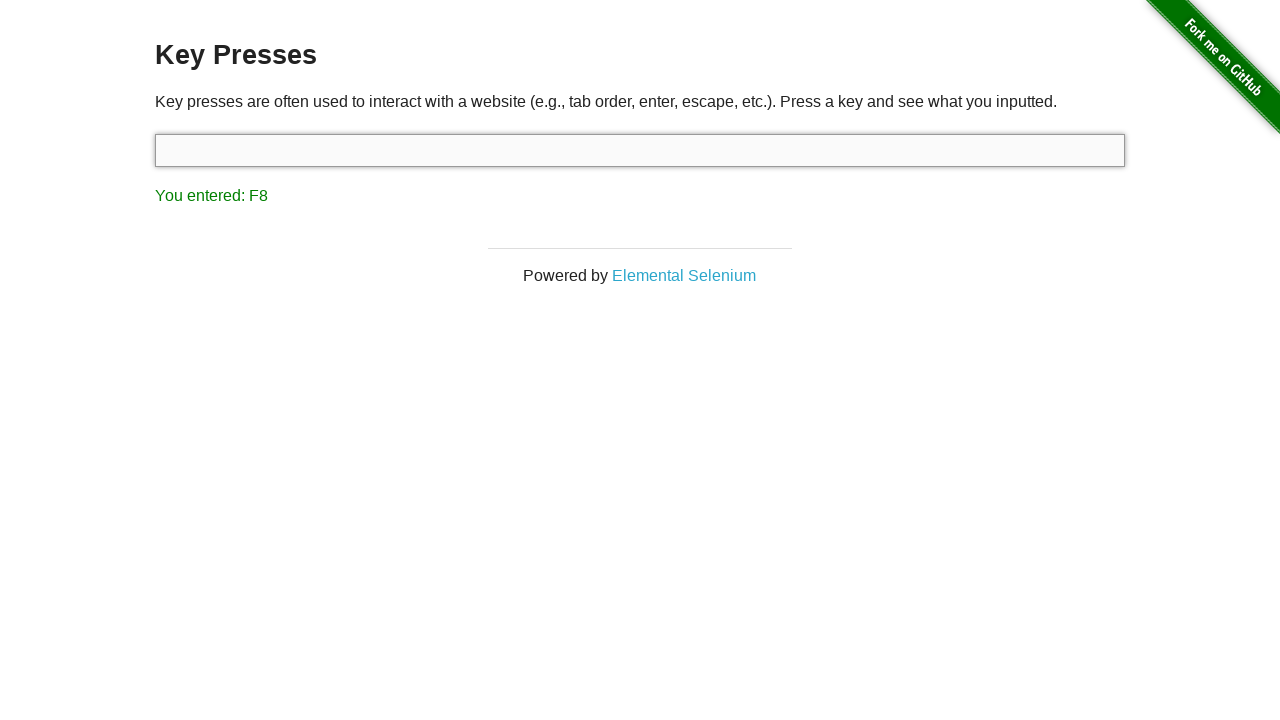

Result displayed after pressing F8
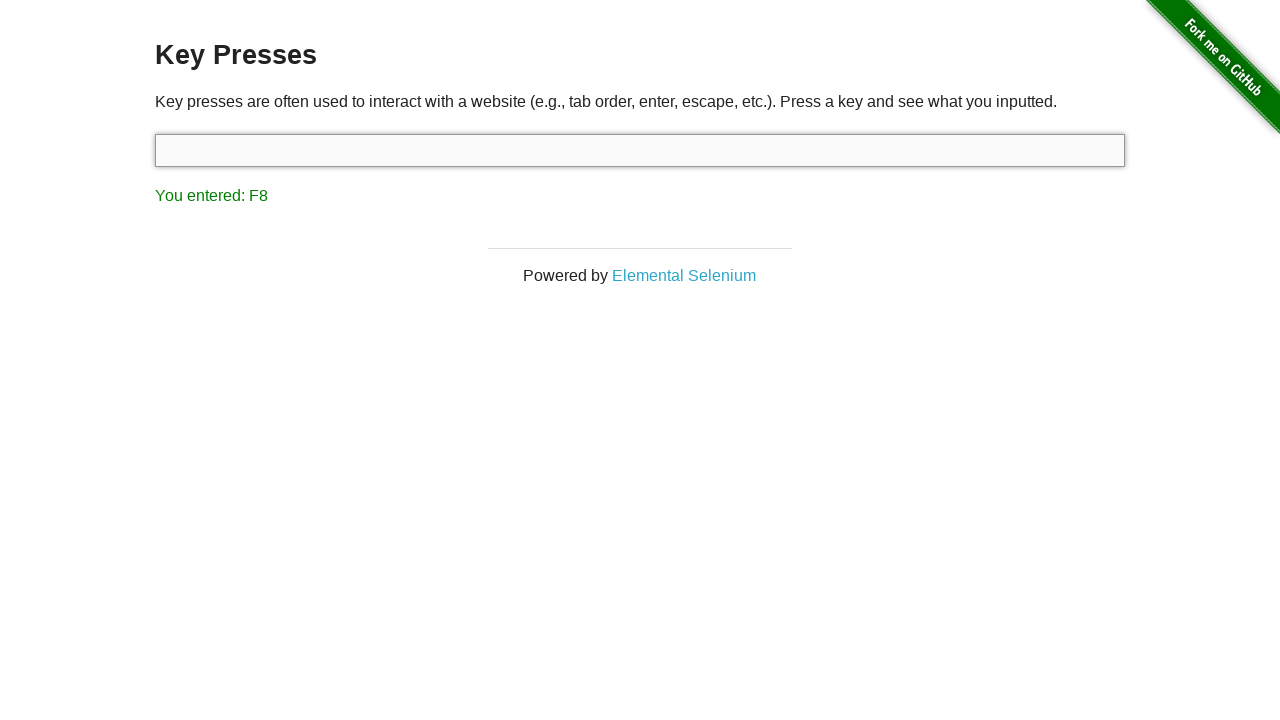

Pressed function key F9 on #target
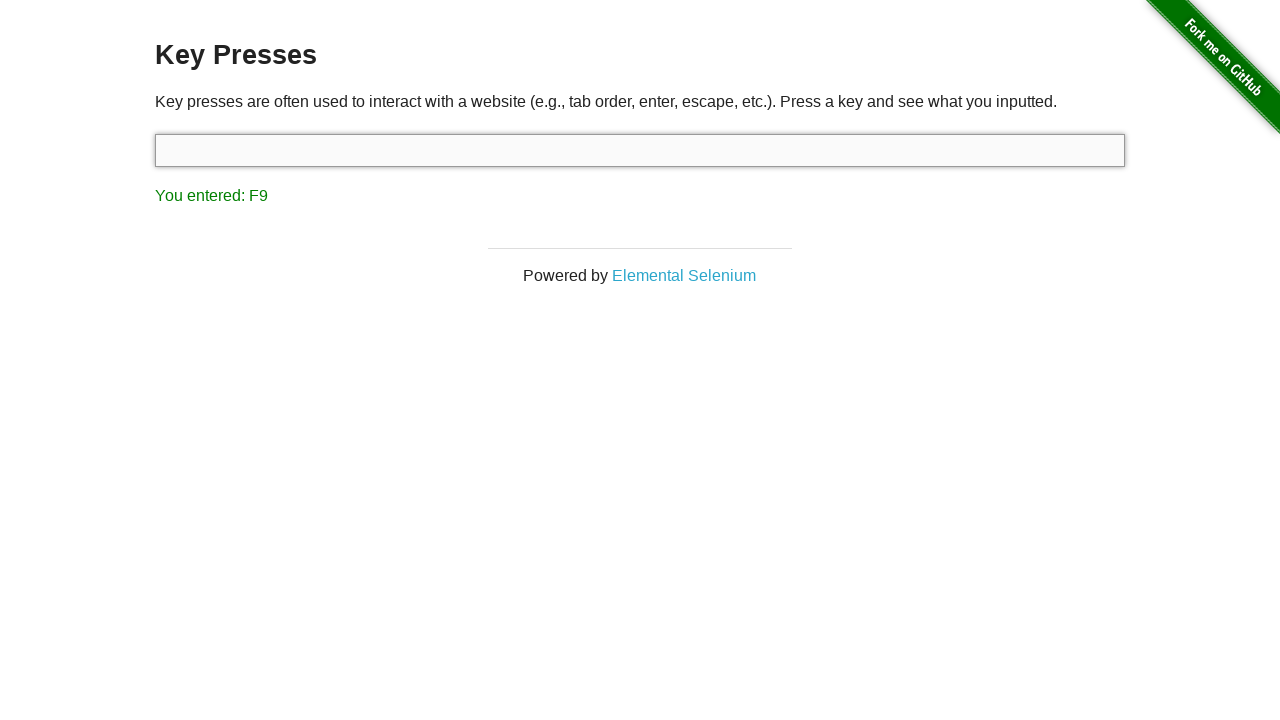

Result displayed after pressing F9
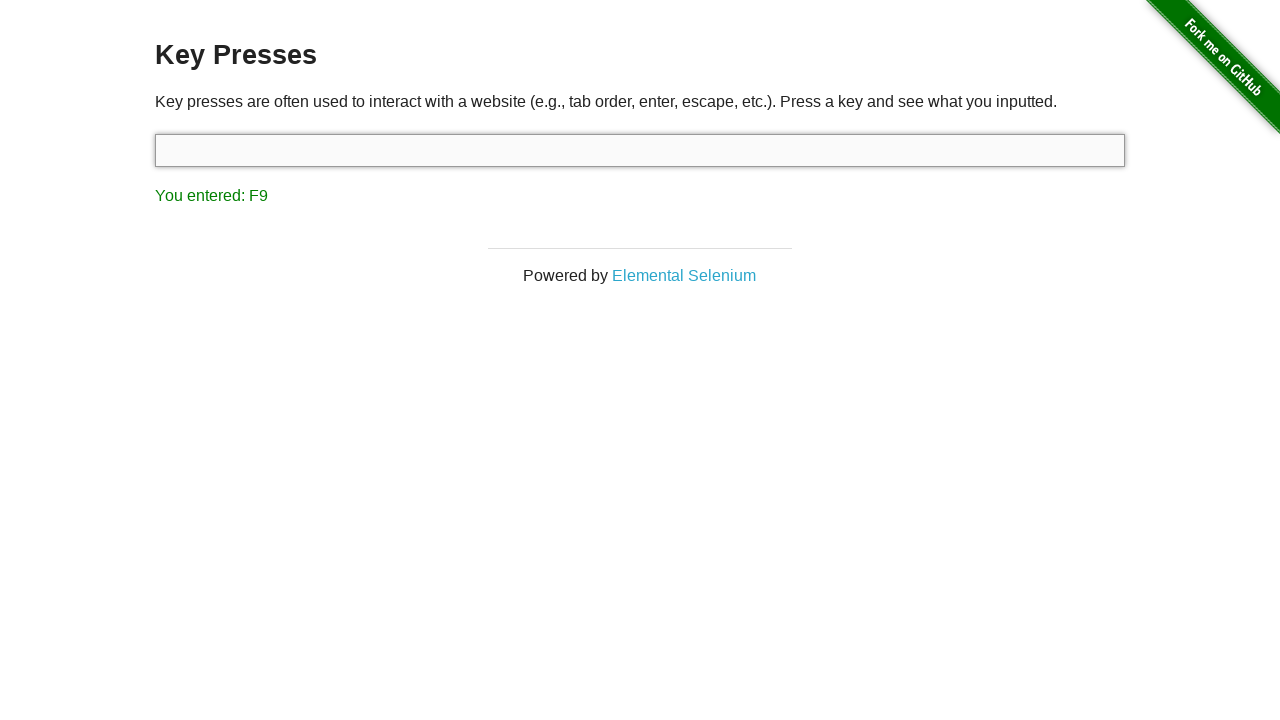

Pressed function key F10 on #target
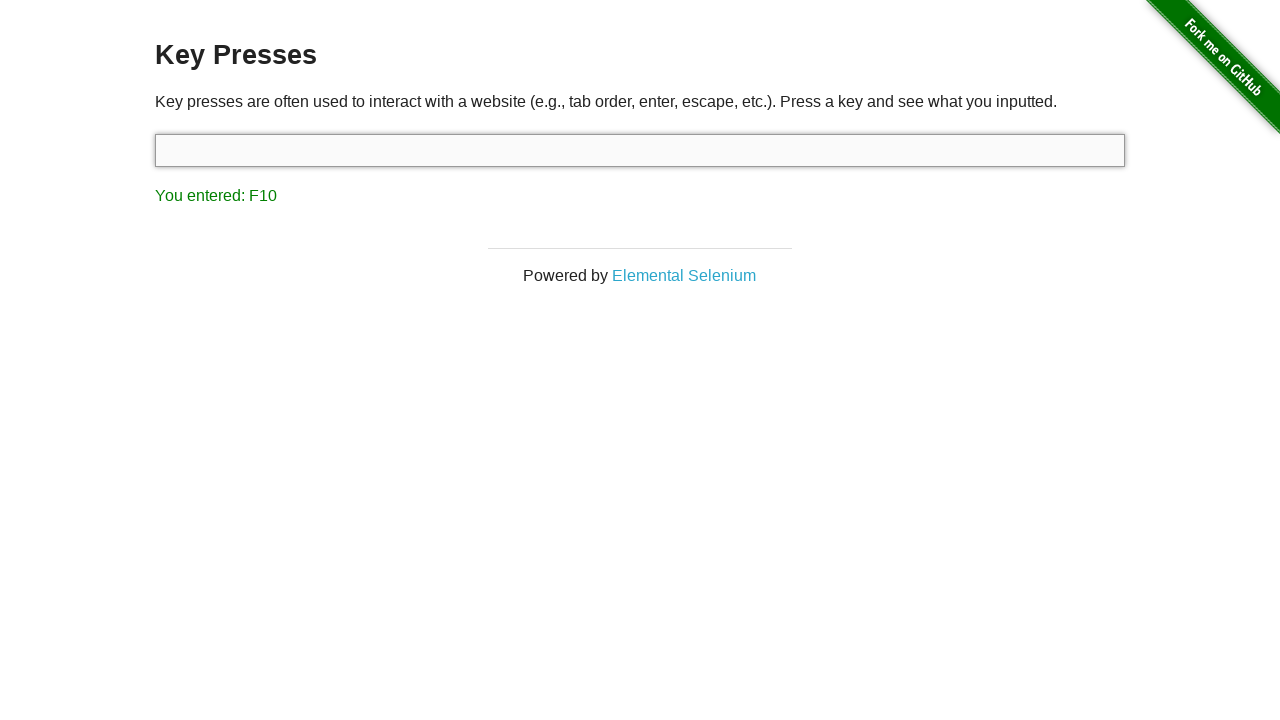

Result displayed after pressing F10
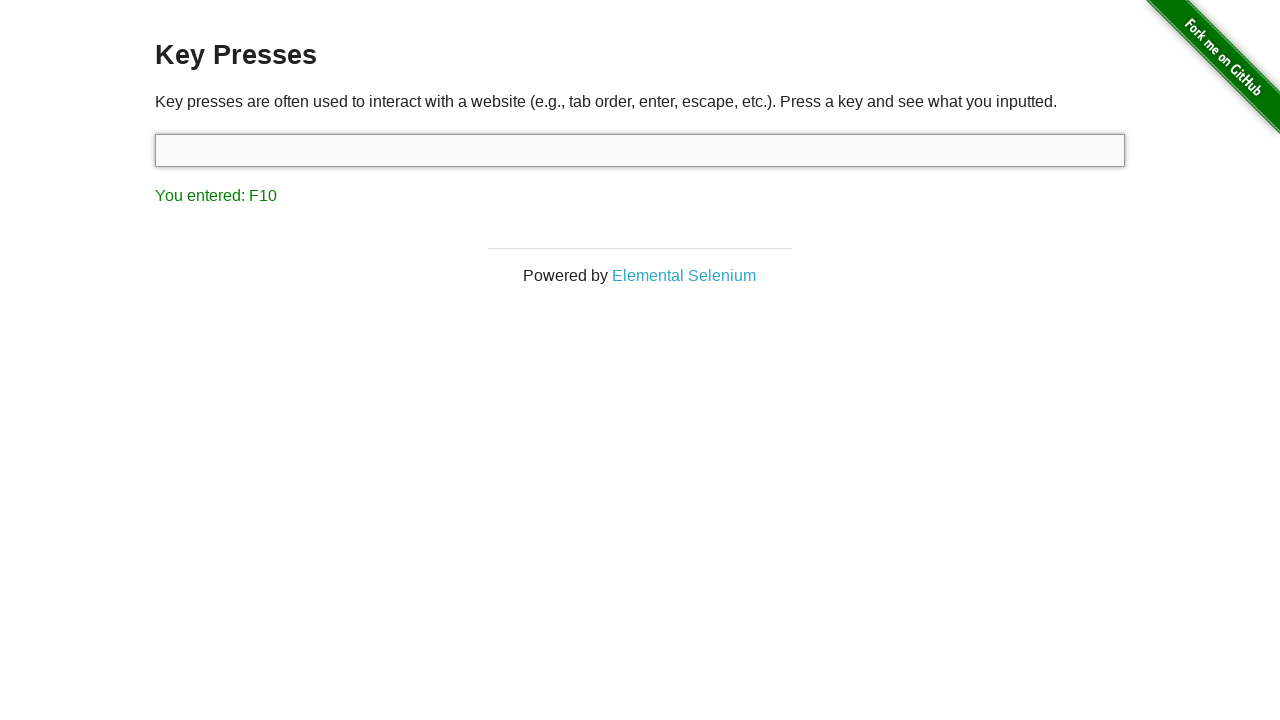

Pressed function key F11 on #target
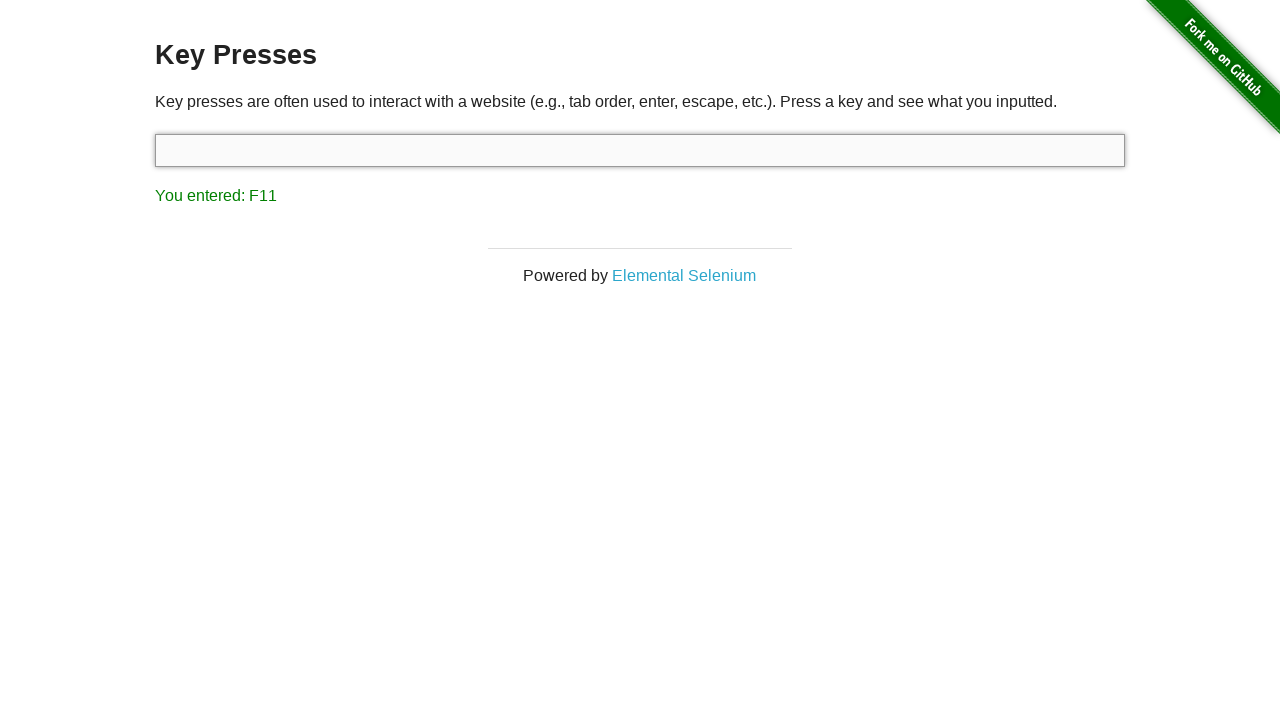

Result displayed after pressing F11
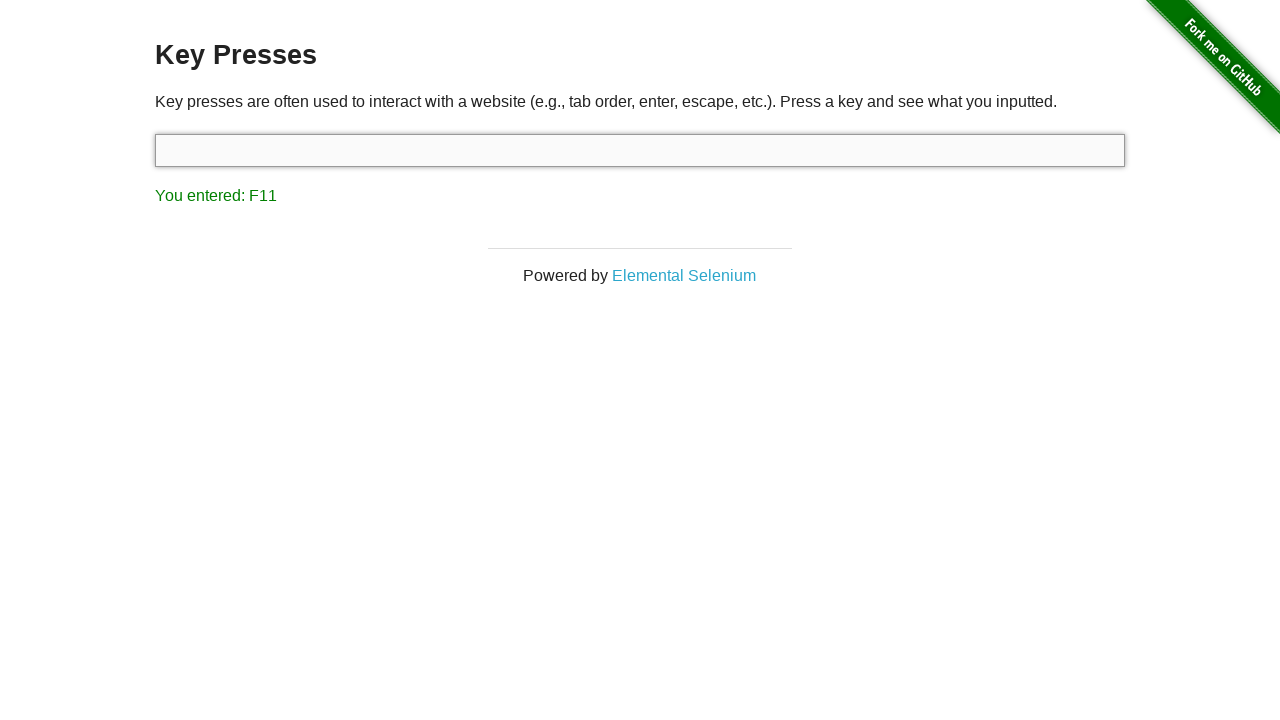

Pressed function key F12 on #target
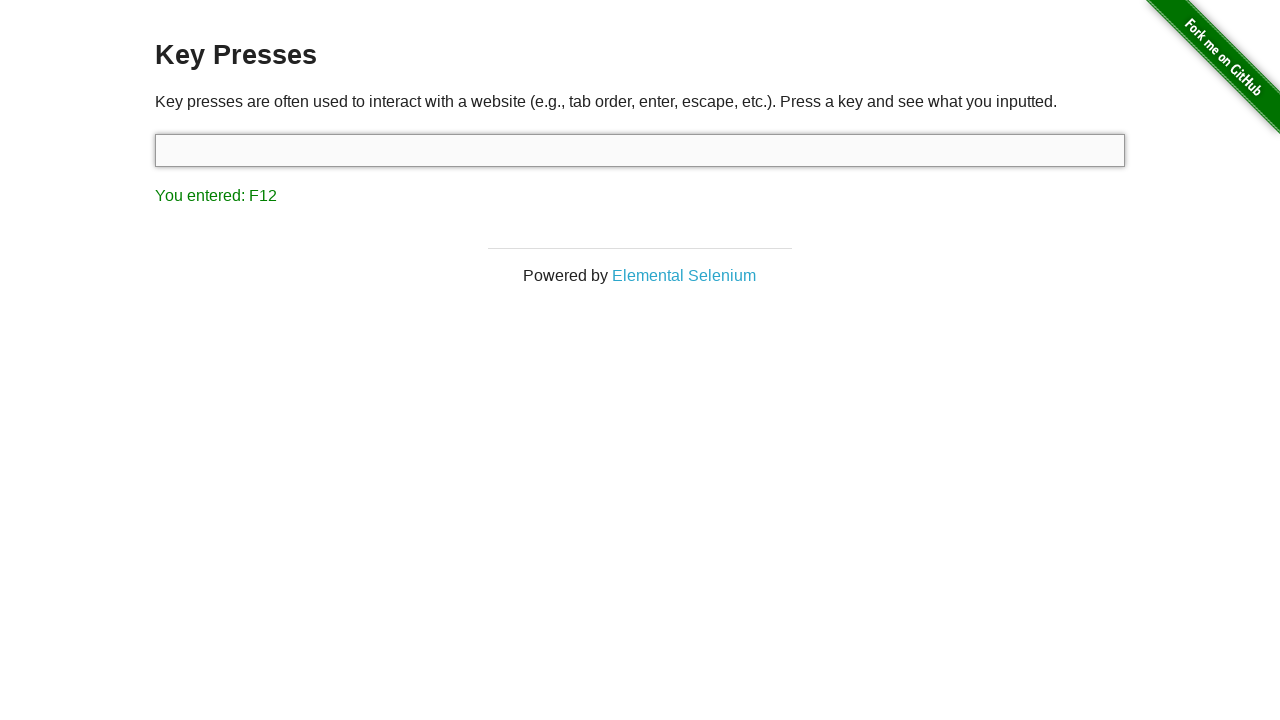

Result displayed after pressing F12
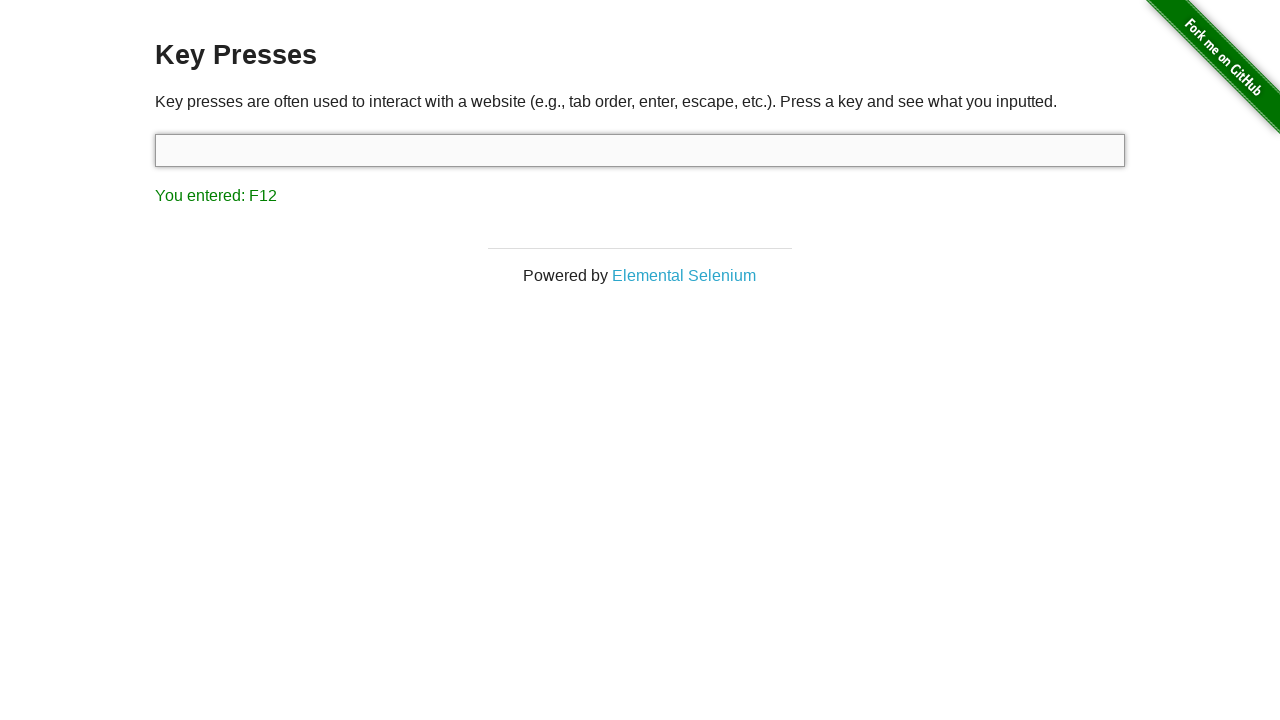

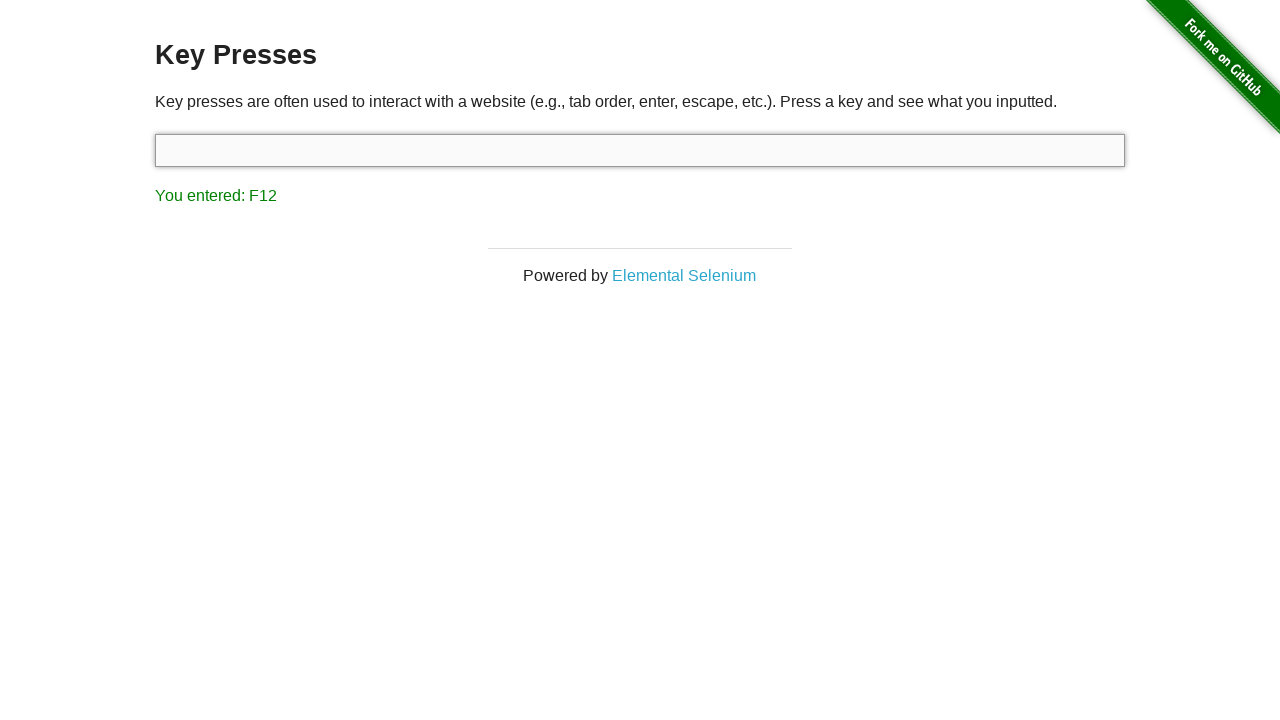